Navigates to a publishing website's book index page and scrolls down to the footer element by moving the mouse to it.

Starting URL: https://www.phei.com.cn/module/goods/wssd_index.jsp

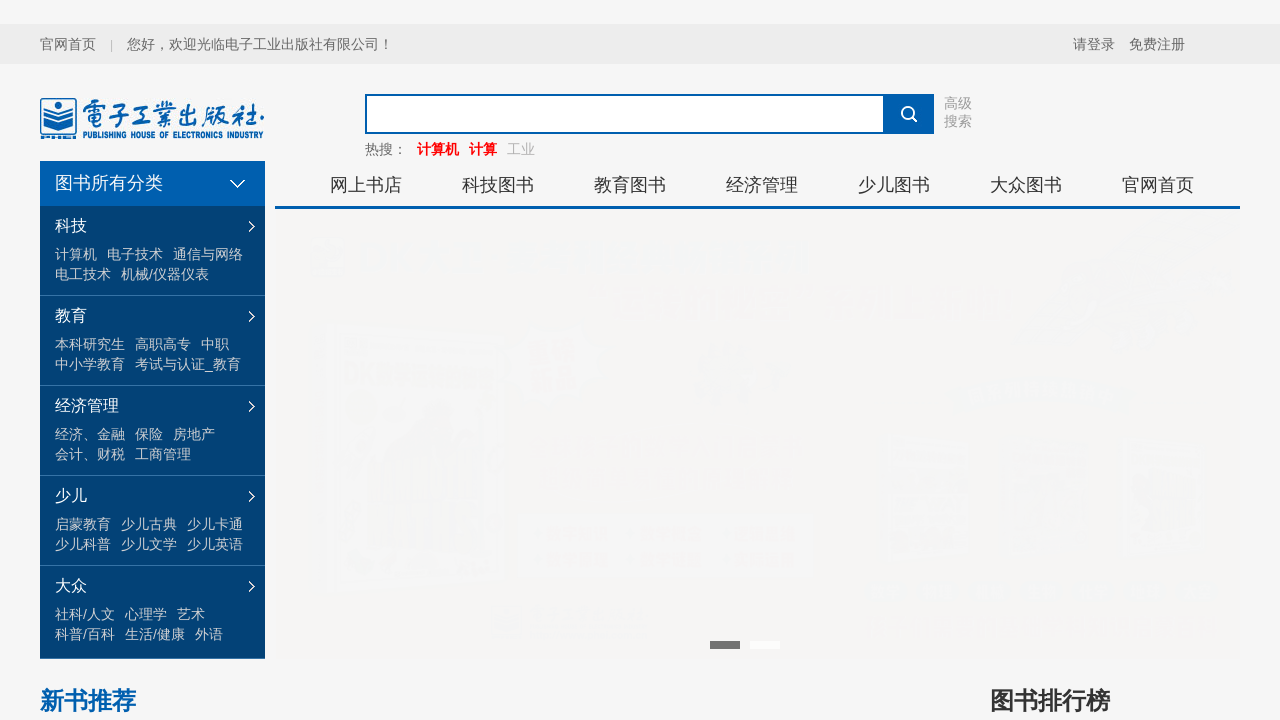

Waited for footer element to be present
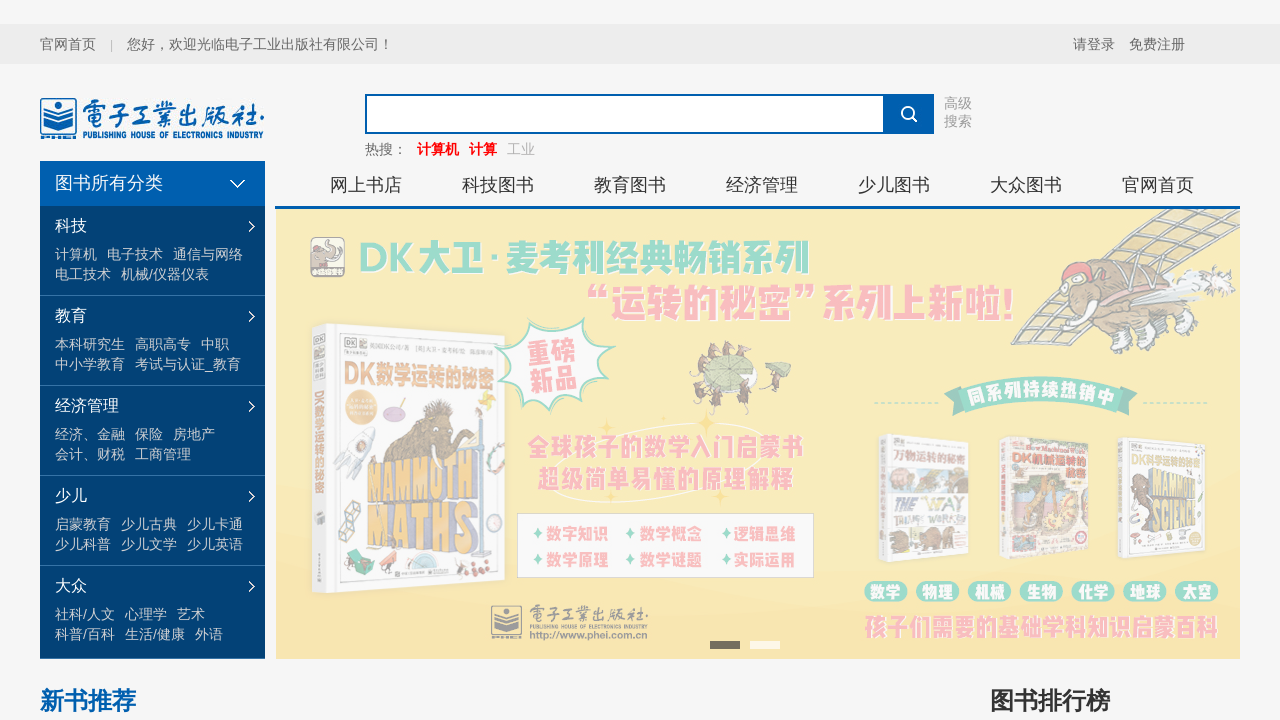

Located the footer element
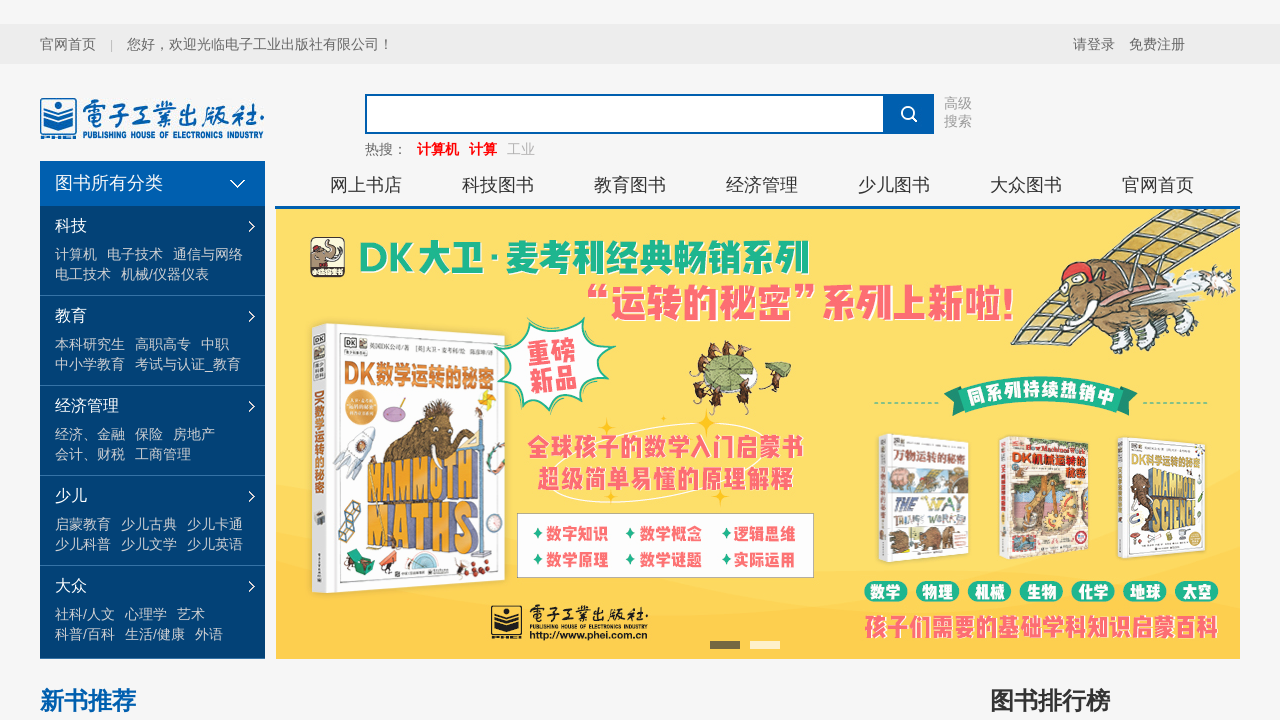

Scrolled down to the footer element
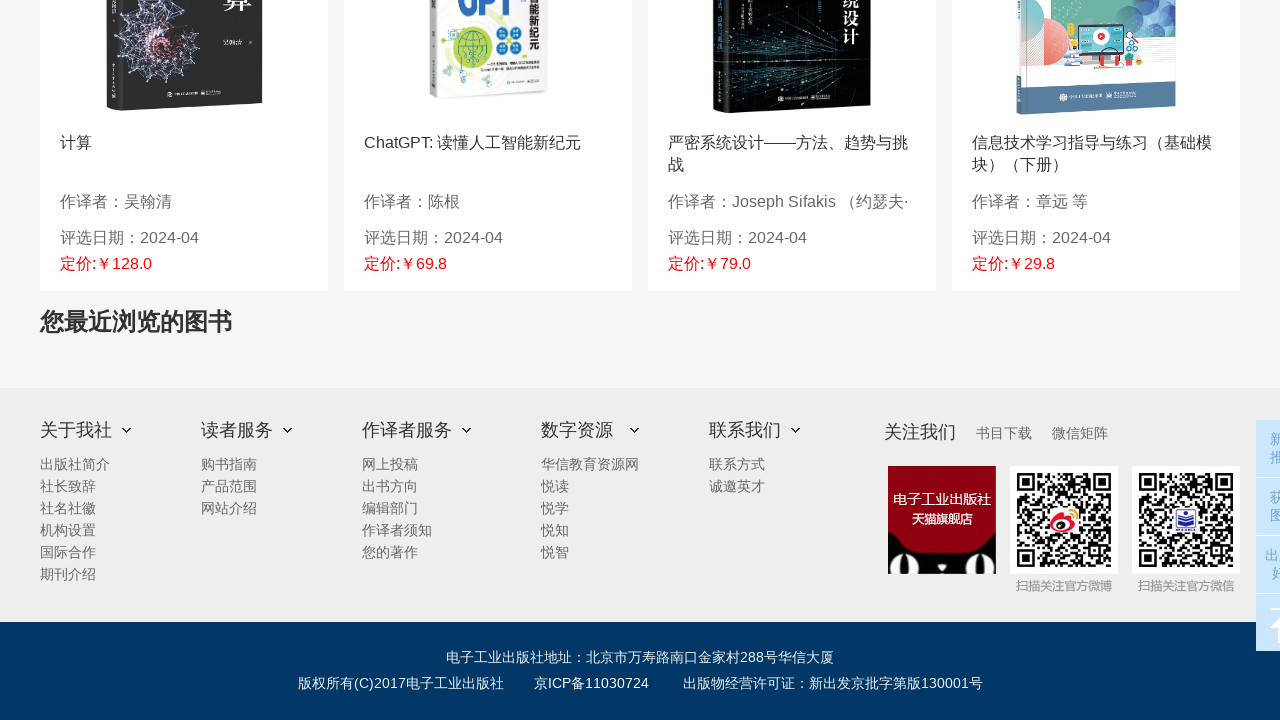

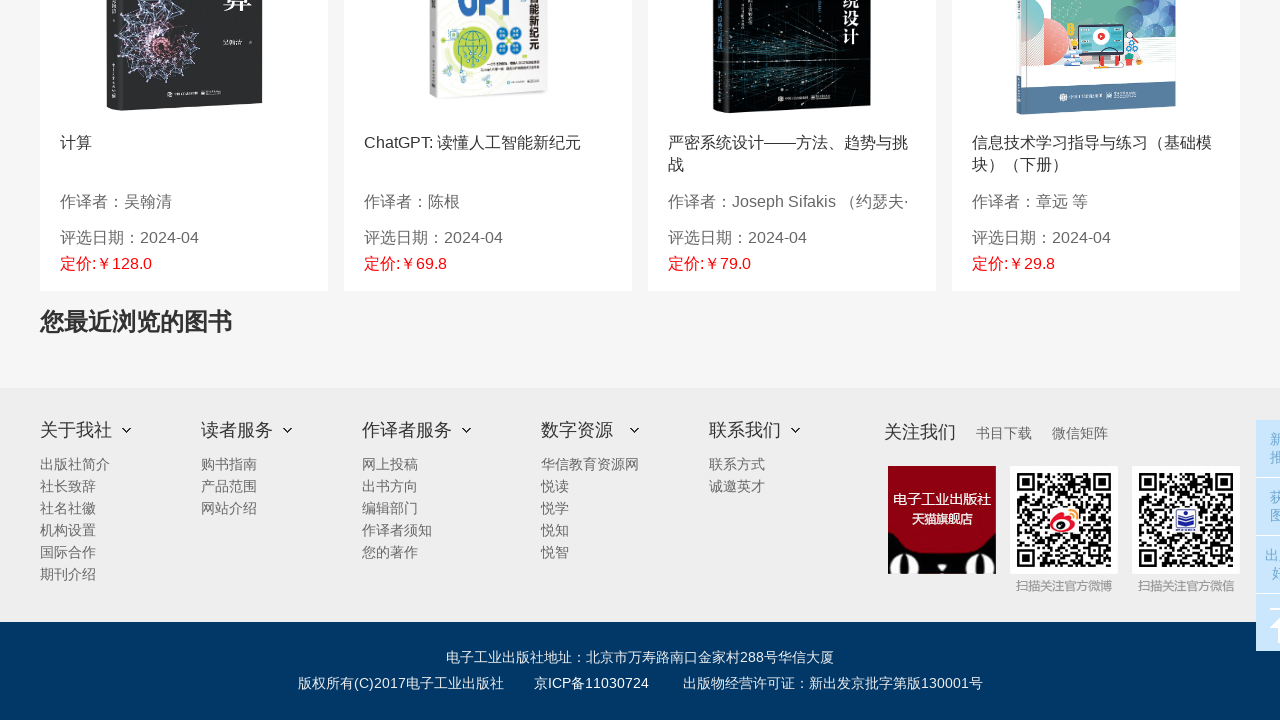